Tests mortgage calculator functionality by interacting with form fields, selecting options, and comparing loan types

Starting URL: https://www.mortgagecalculator.org/

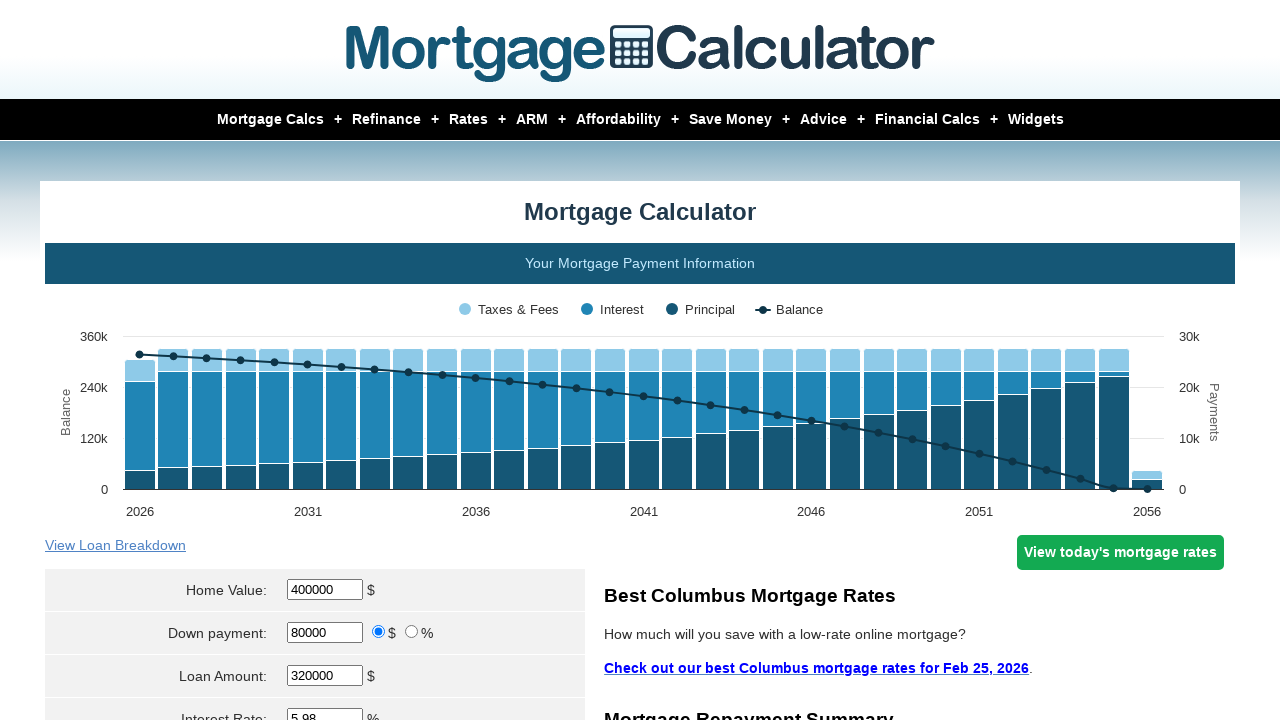

Clicked chart legend item to toggle series visibility at (509, 310) on .highcharts-legend-item.highcharts-column-series.highcharts-color-undefined.high
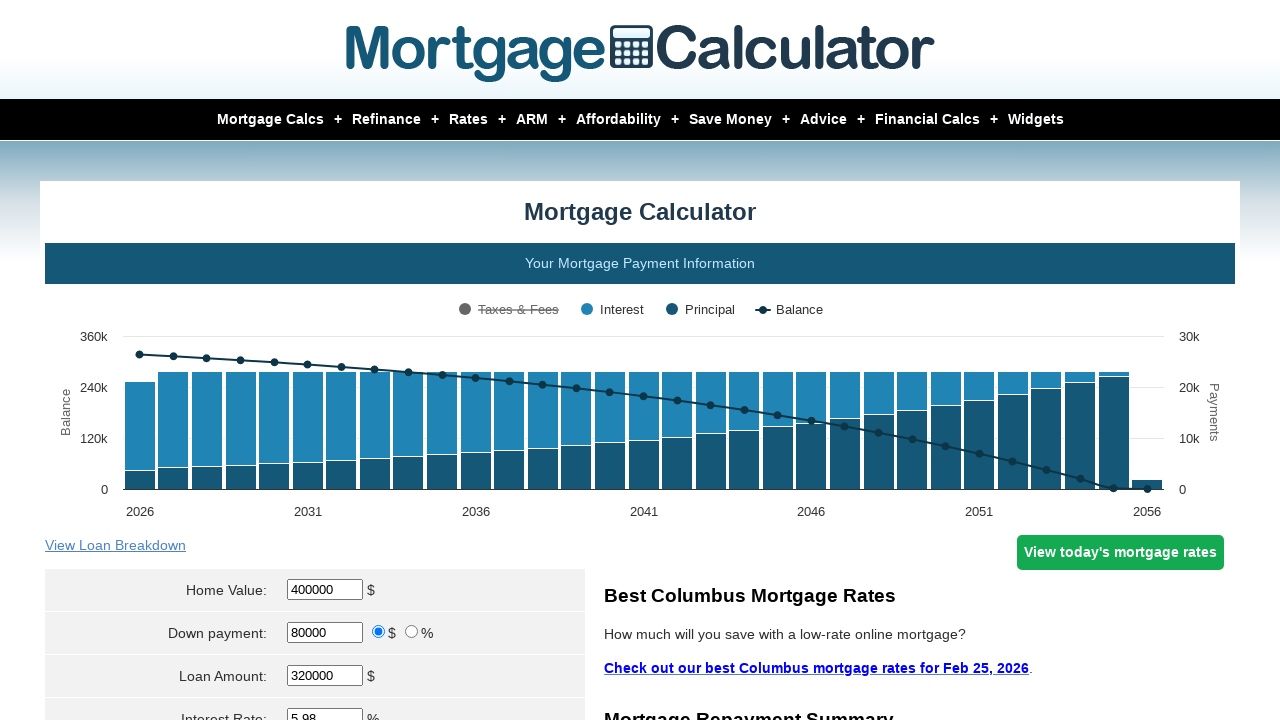

Entered home value of 100000 in the home value field on #homeval
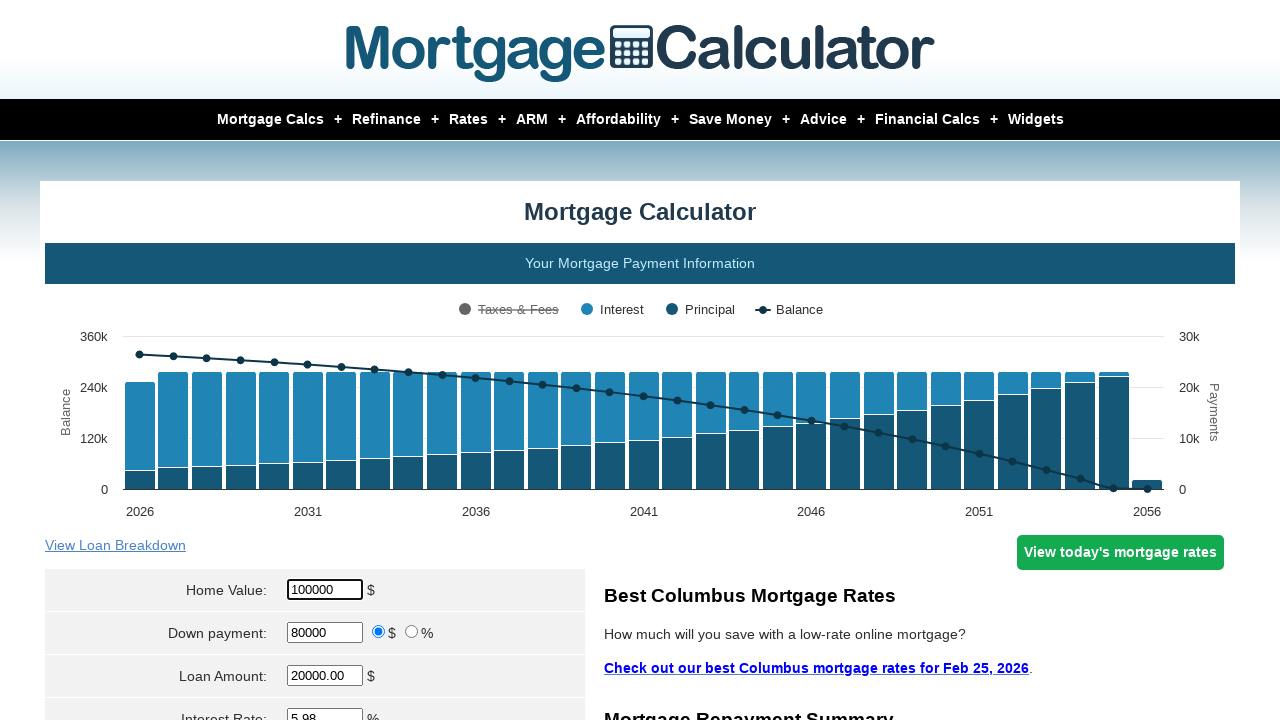

Clicked loan term label at (161, 360) on label[for='loanterm']
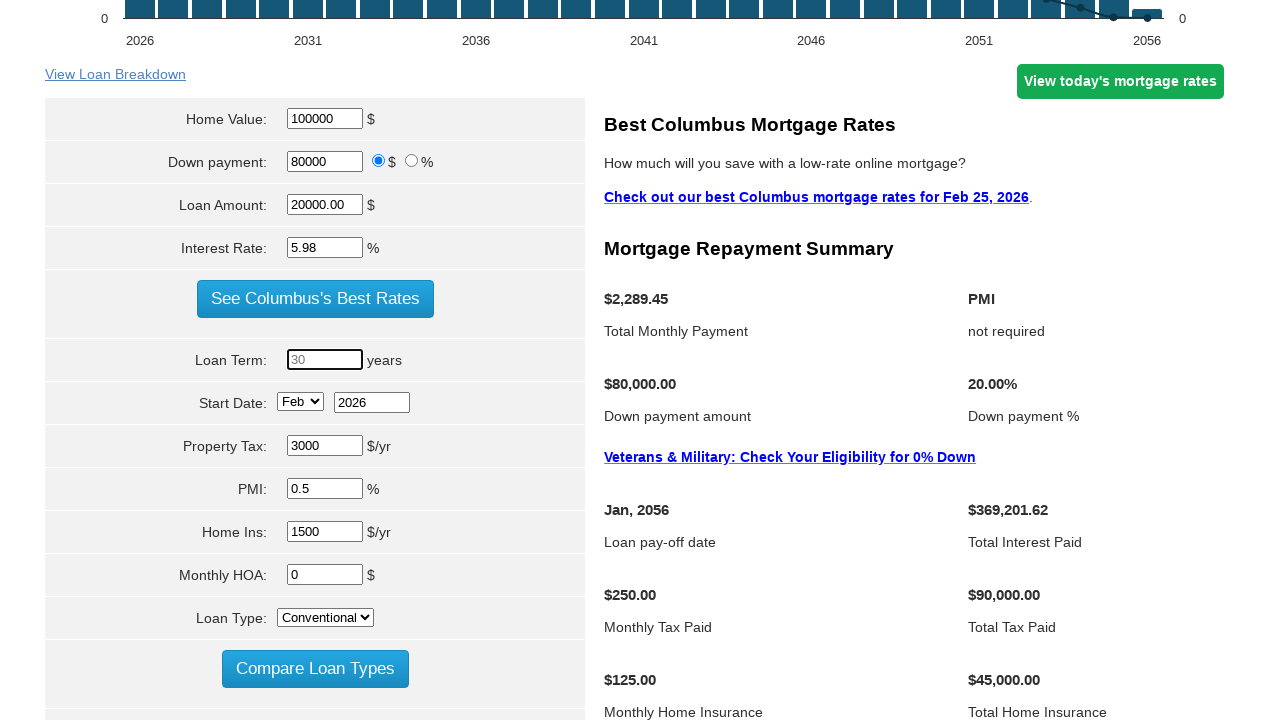

Entered loan term of 20 years on #loanterm
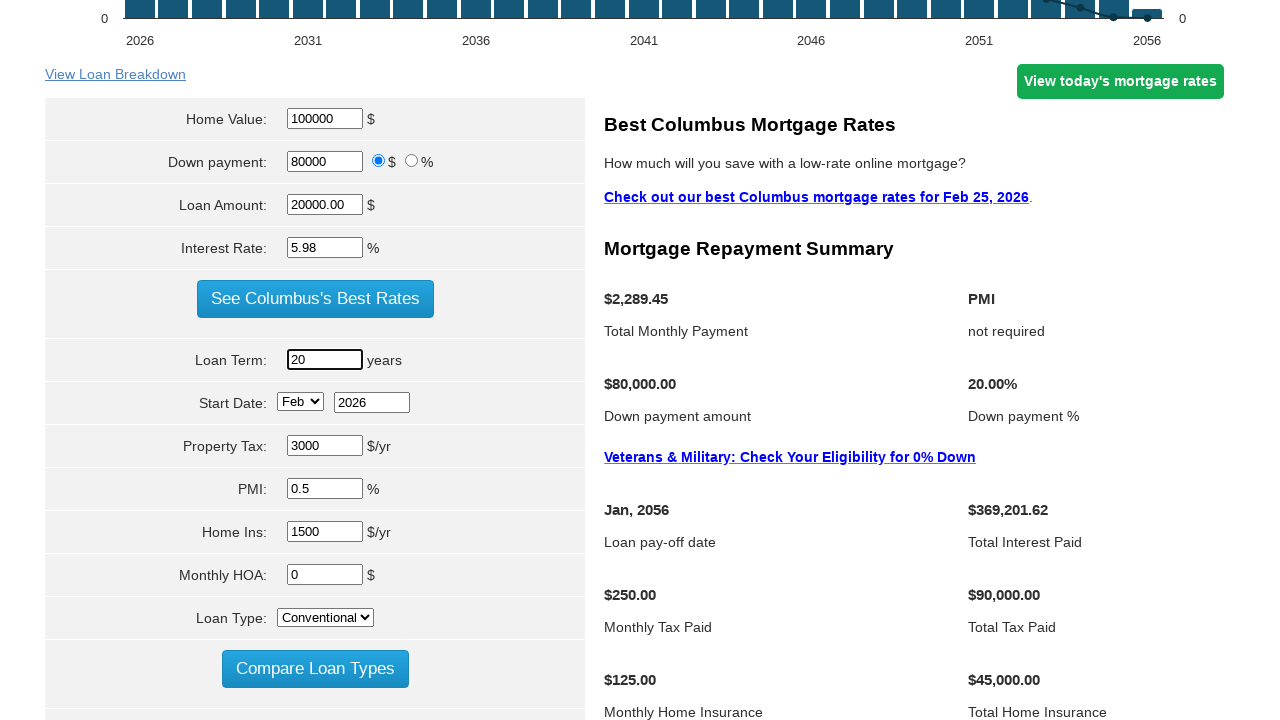

Selected February from the start month dropdown on select[name='param[start_month]']
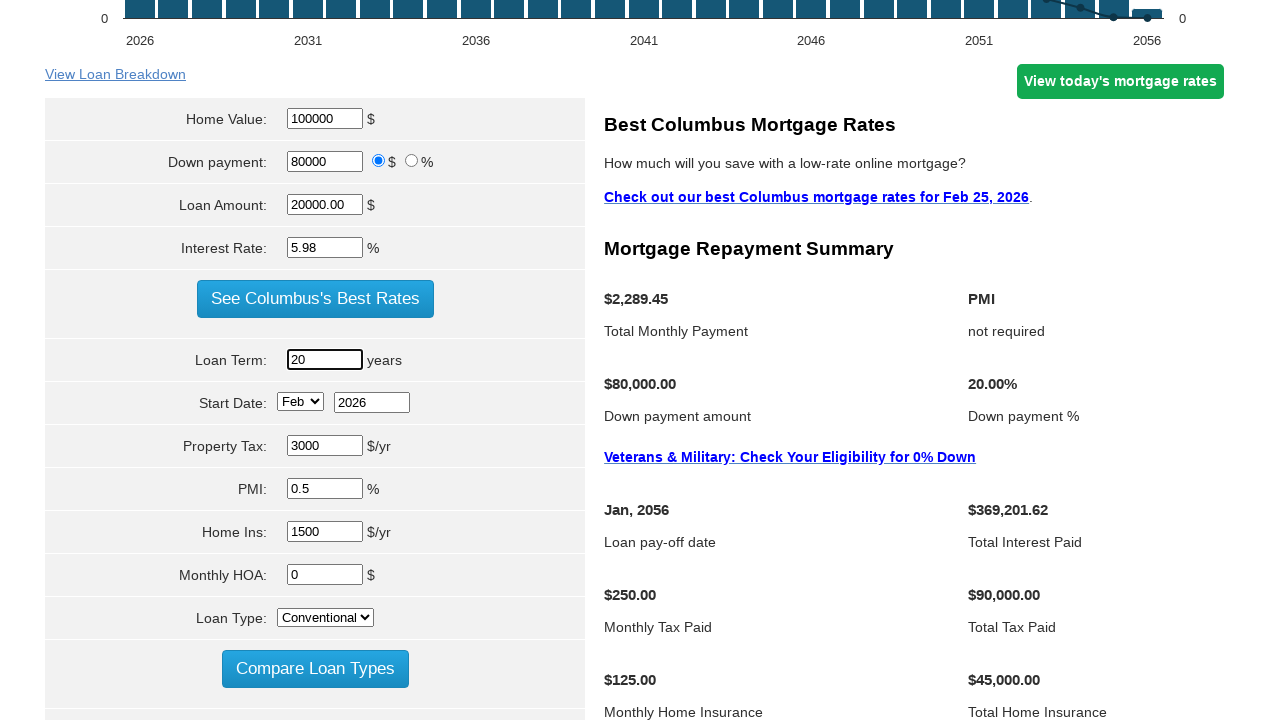

Clicked Compare Loan Types button to open comparison modal at (315, 669) on input[value='Compare Loan Types']
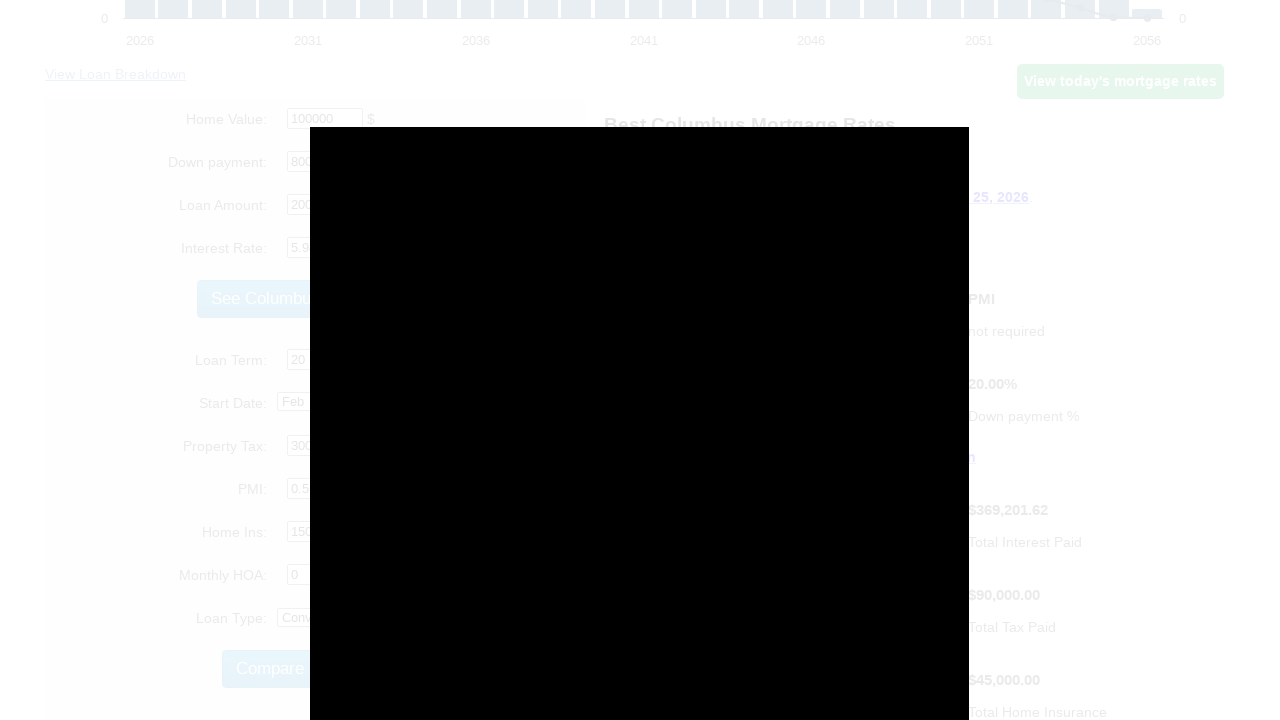

Closed the loan type comparison modal at (1030, 22) on #cboxClose
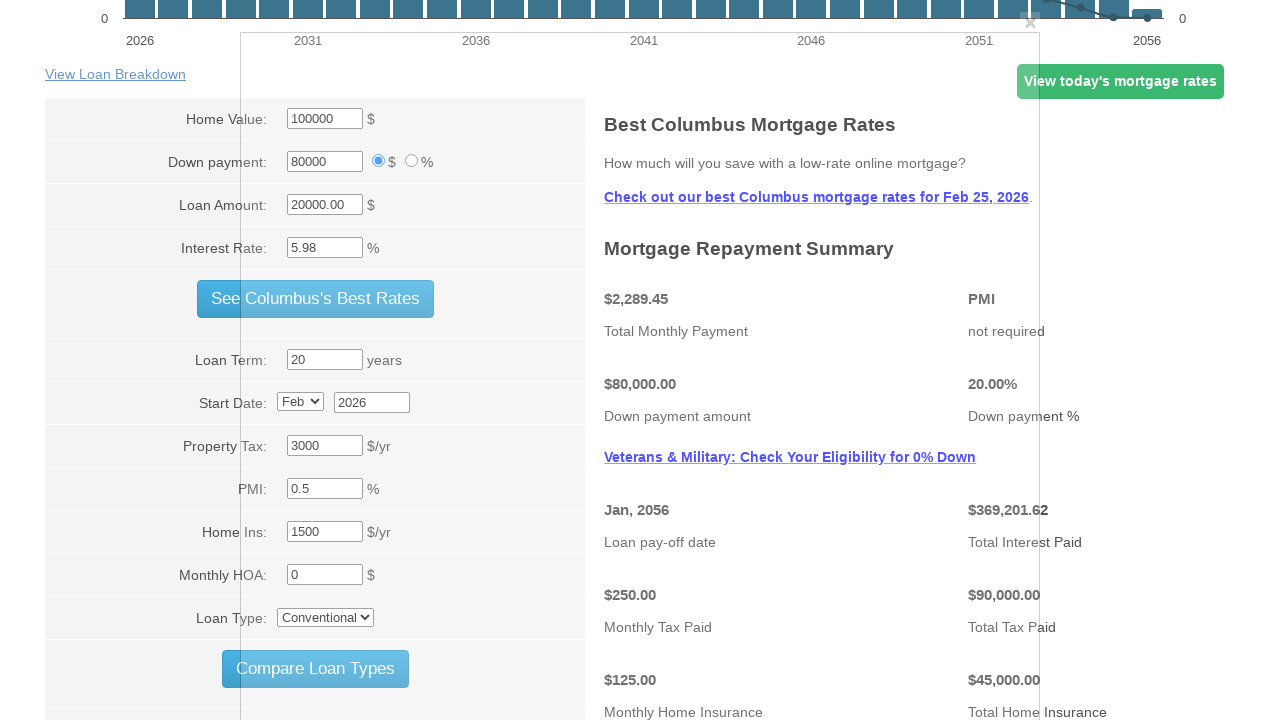

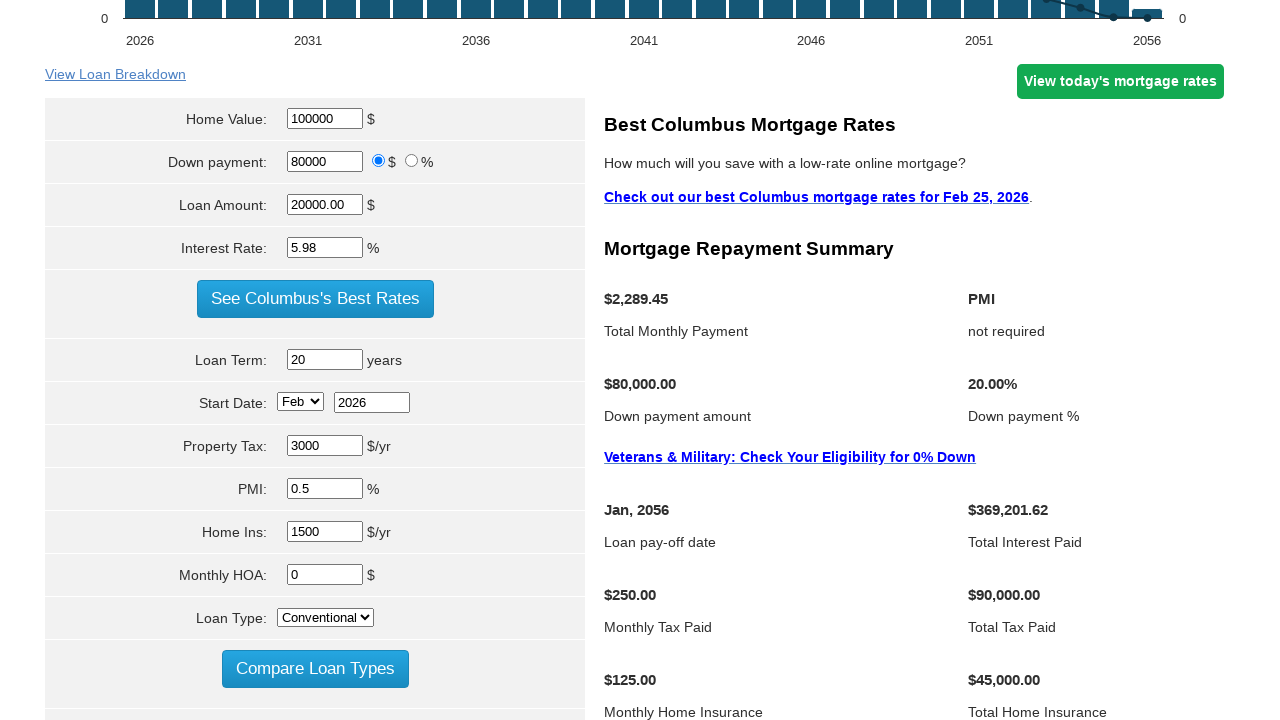